Tests the product dropdown options and completes a successful form submission with valid data, verifying the success message appears.

Starting URL: https://cac-tat.s3.eu-central-1.amazonaws.com/index.html

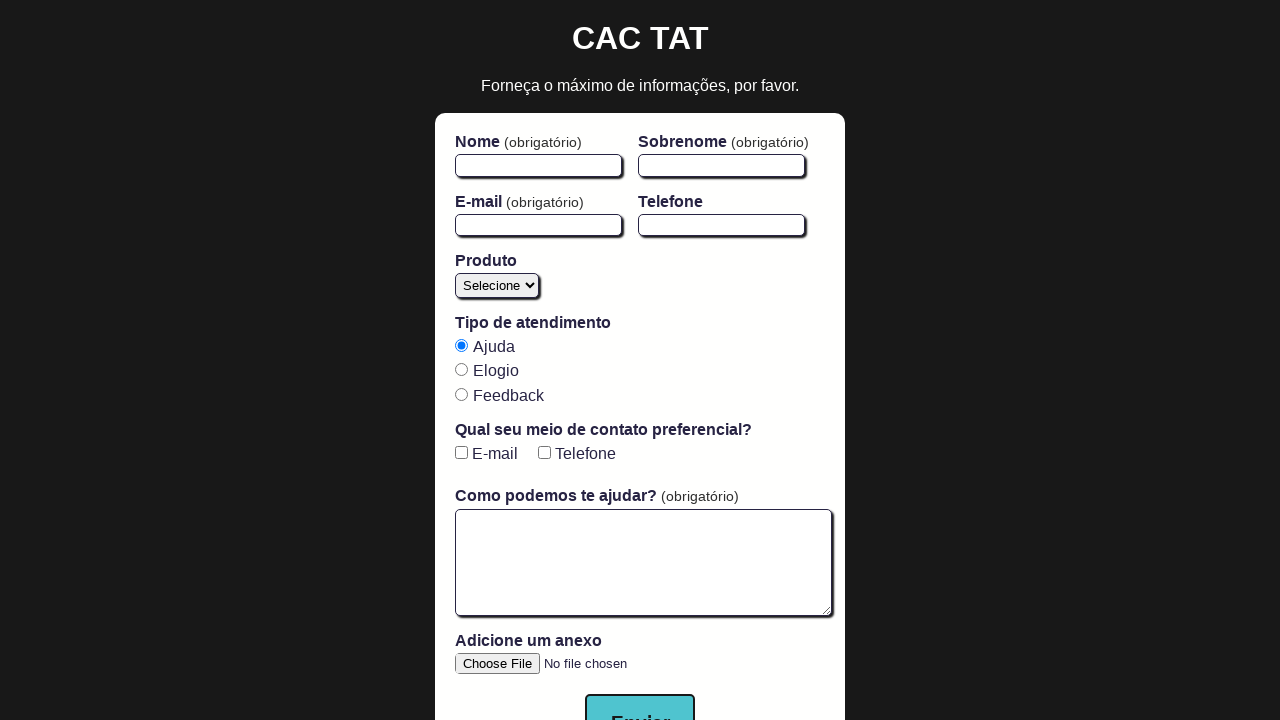

Filled first name field with 'Maria' on #firstName
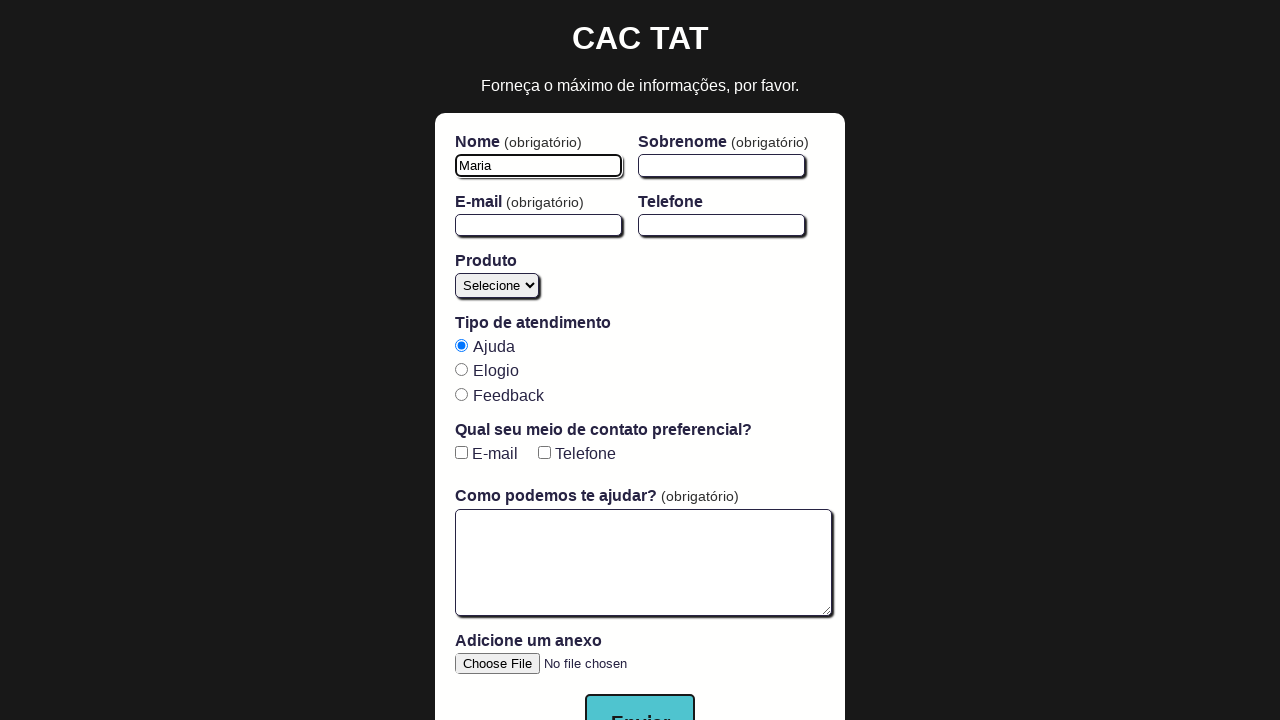

Filled last name field with 'Oliveira' on #lastName
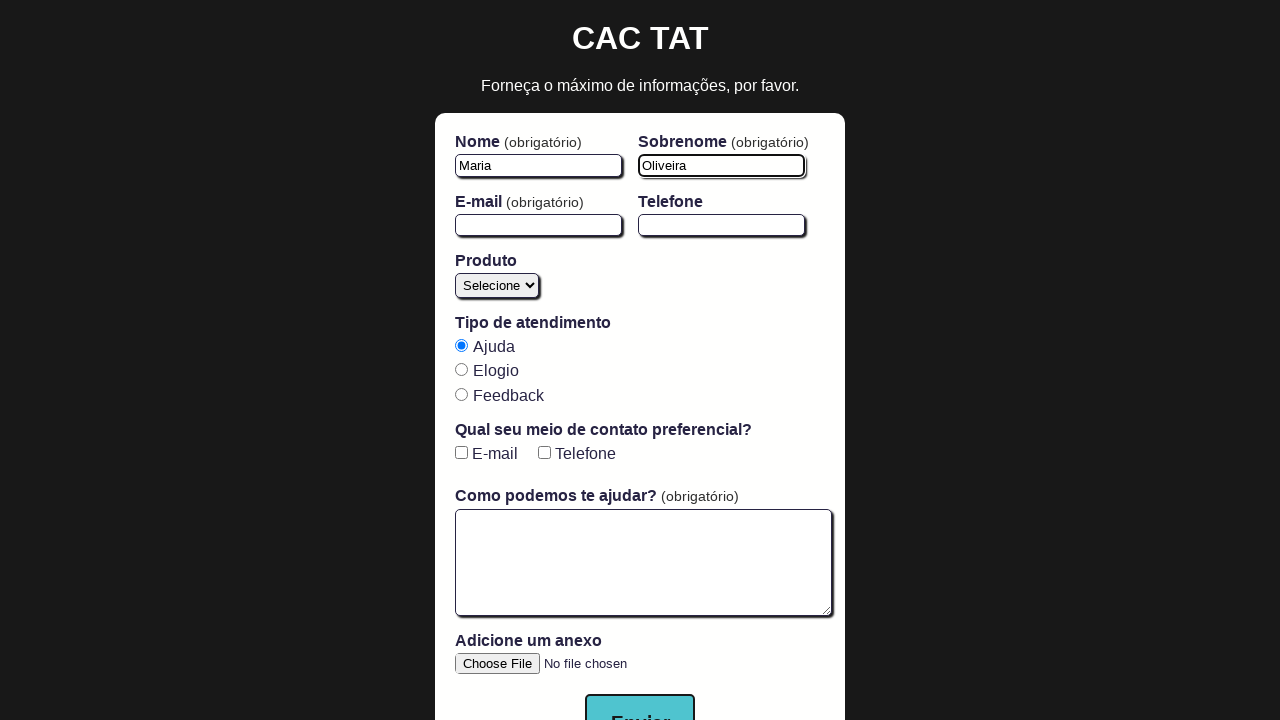

Filled email field with 'maria.oliveira@example.com' on #email
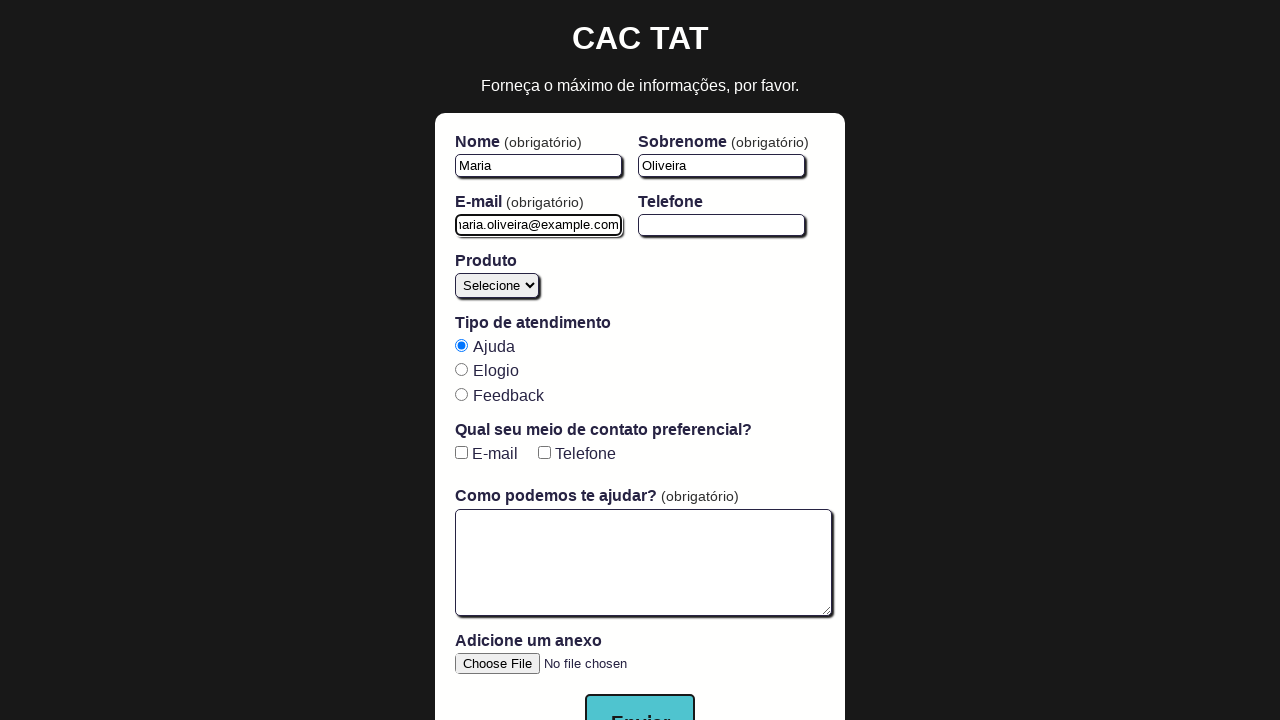

Filled text area with test message in Portuguese on #open-text-area
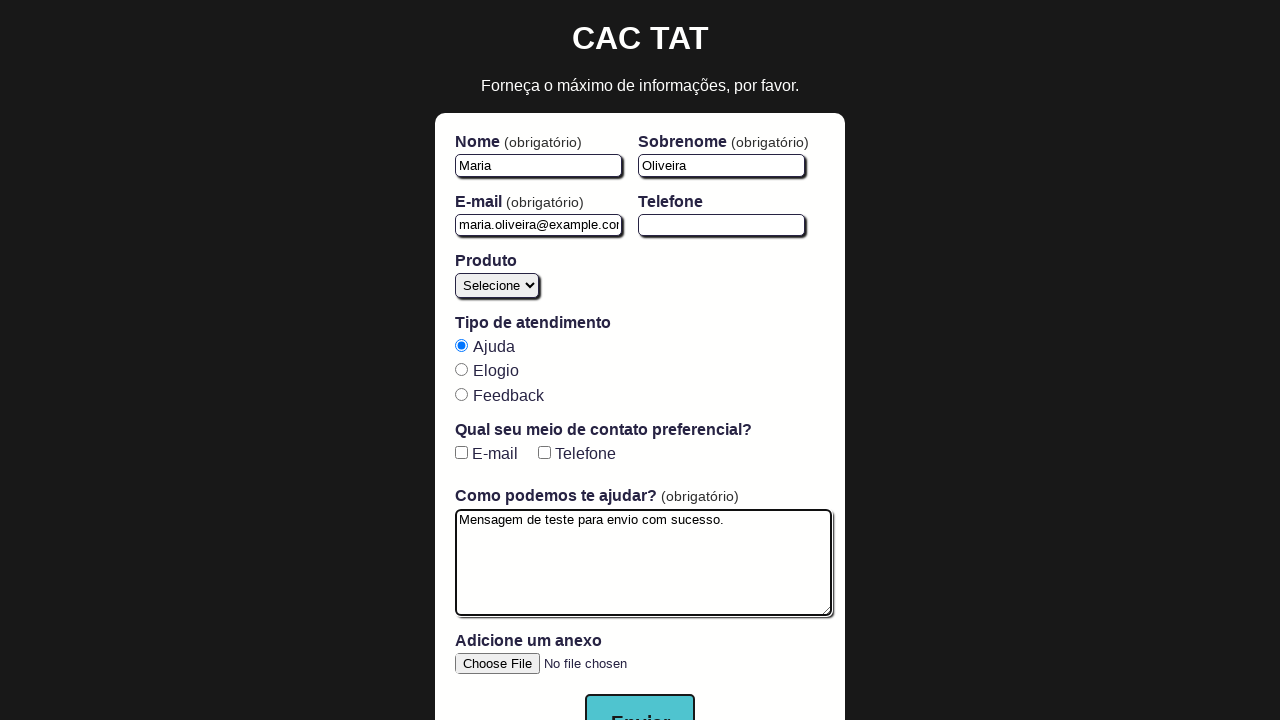

Detected product dropdown is present
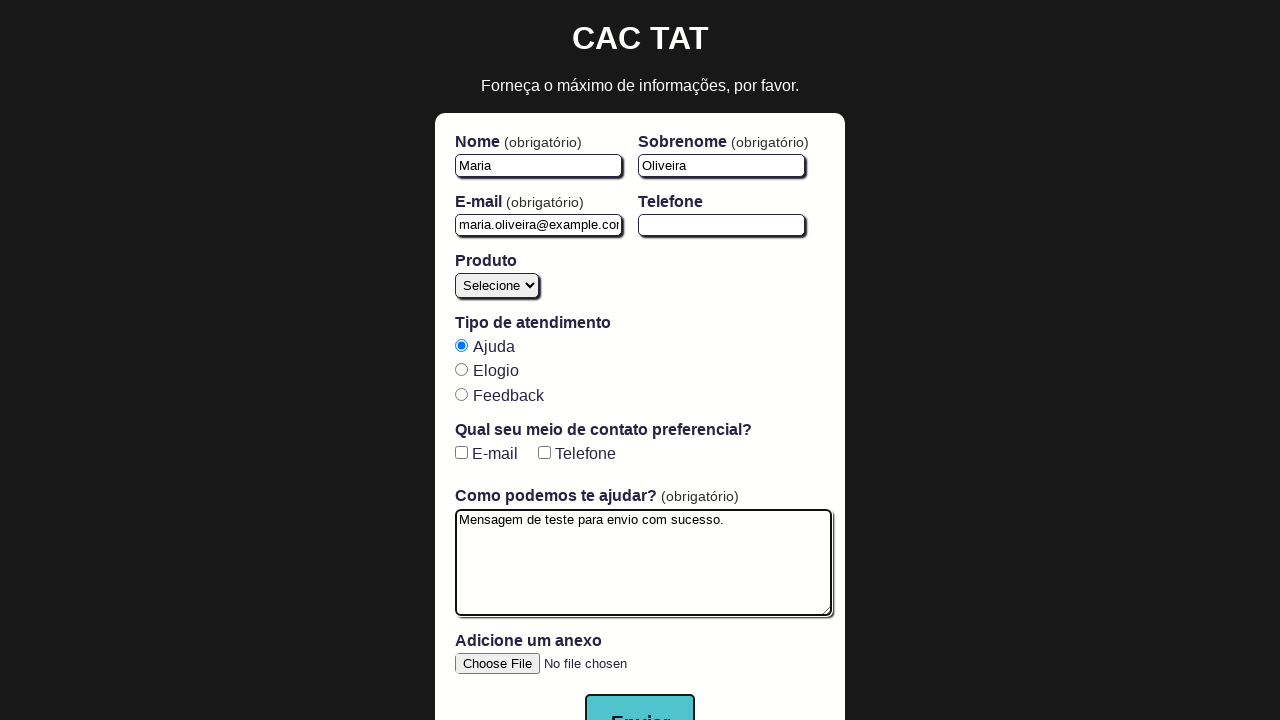

Selected second option from product dropdown on #product
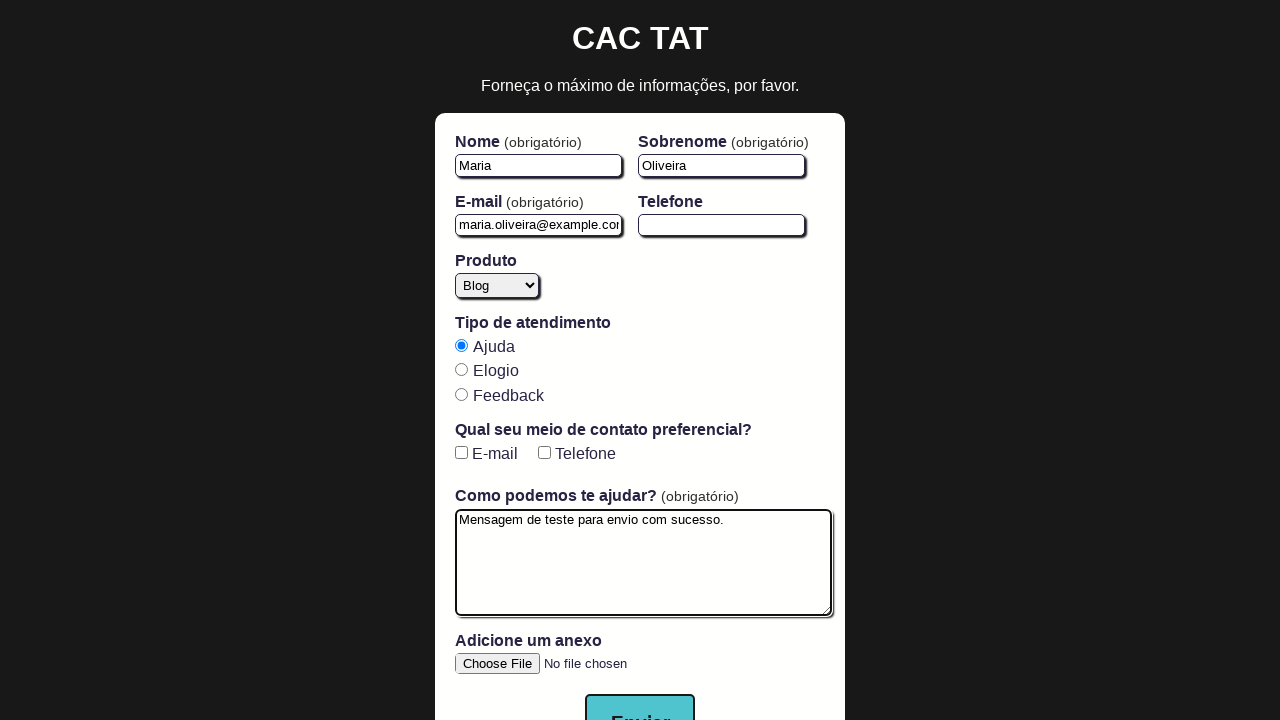

Selected first option from product dropdown on #product
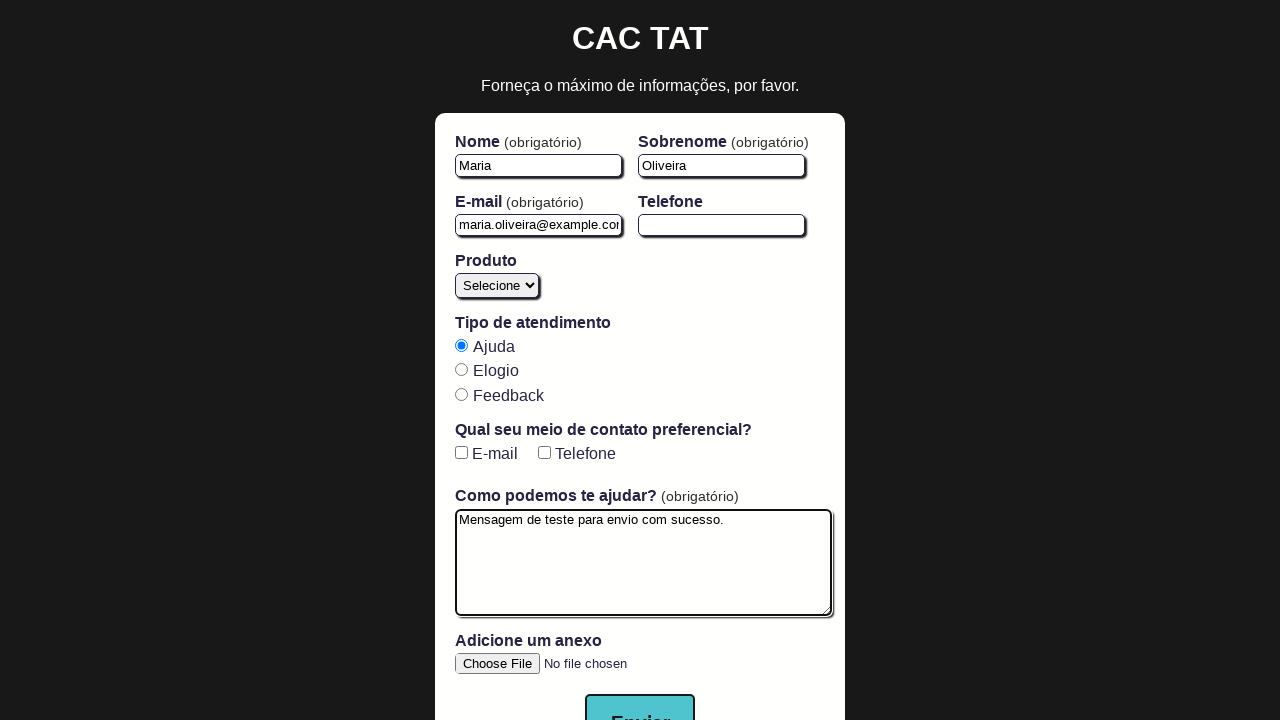

Clicked form submit button at (640, 692) on button[type='submit']
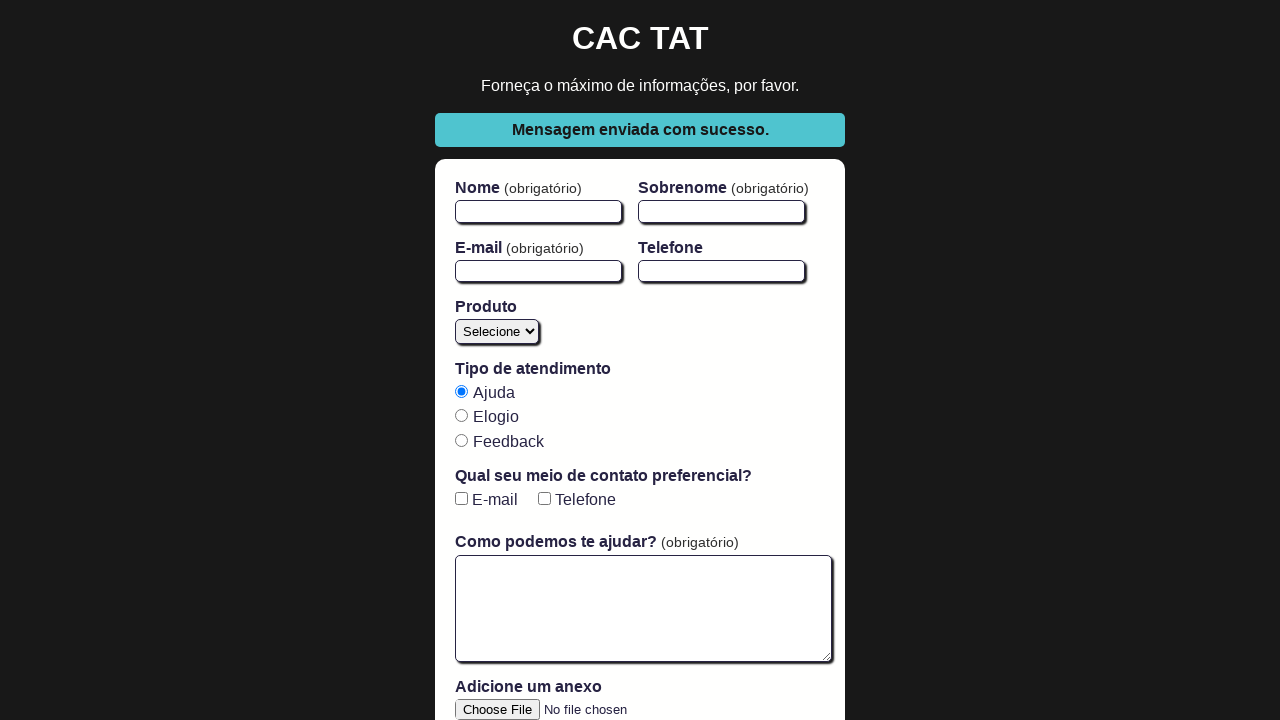

Waited 1000ms for form processing
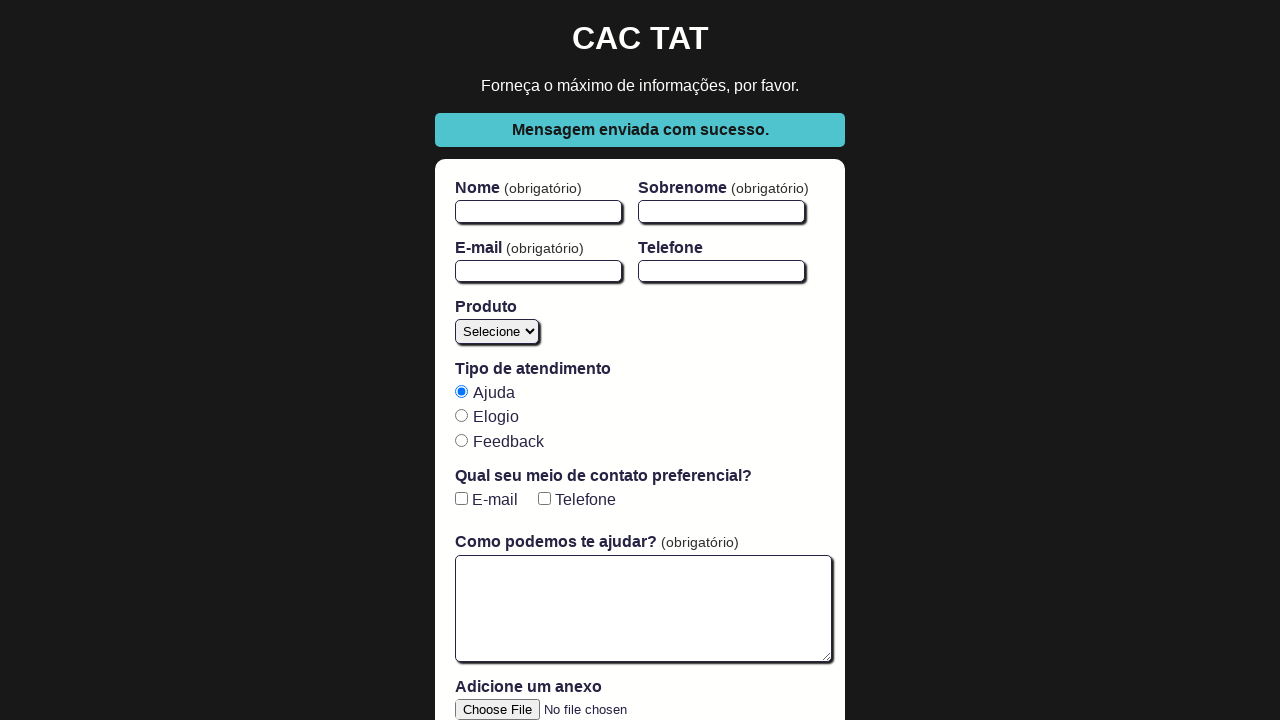

Checked if success message element is visible
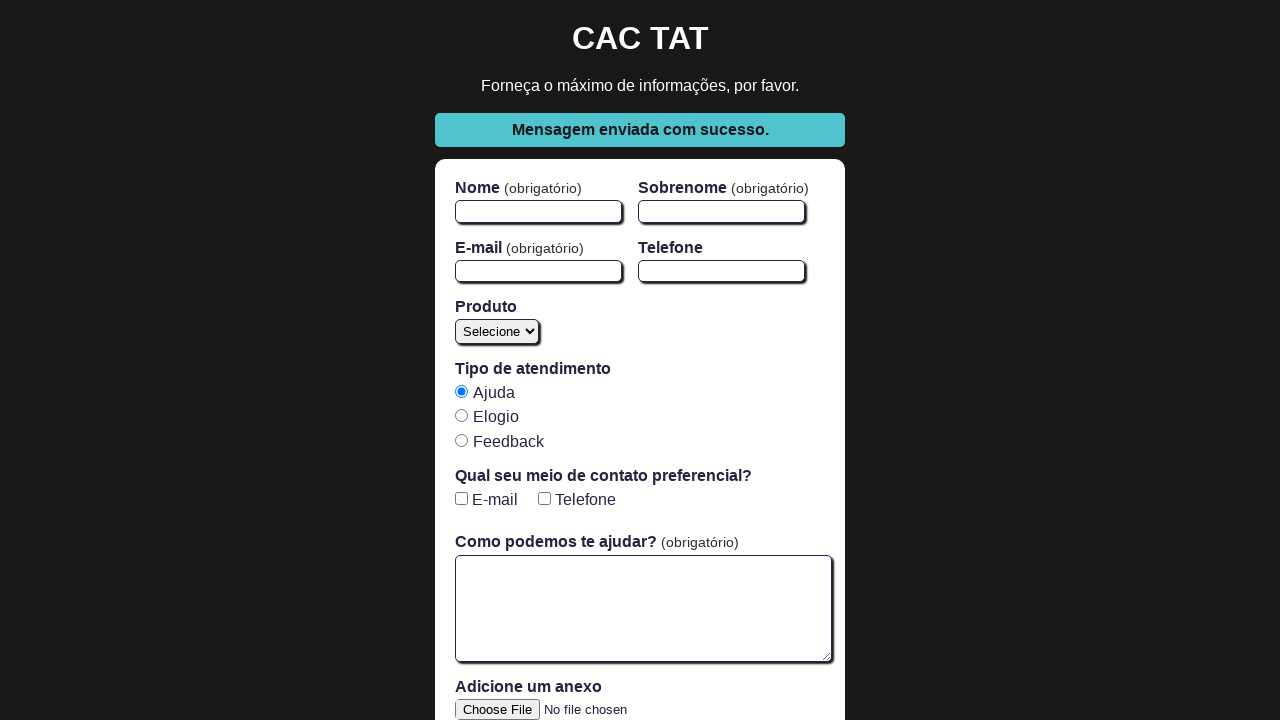

Retrieved page content for success text verification
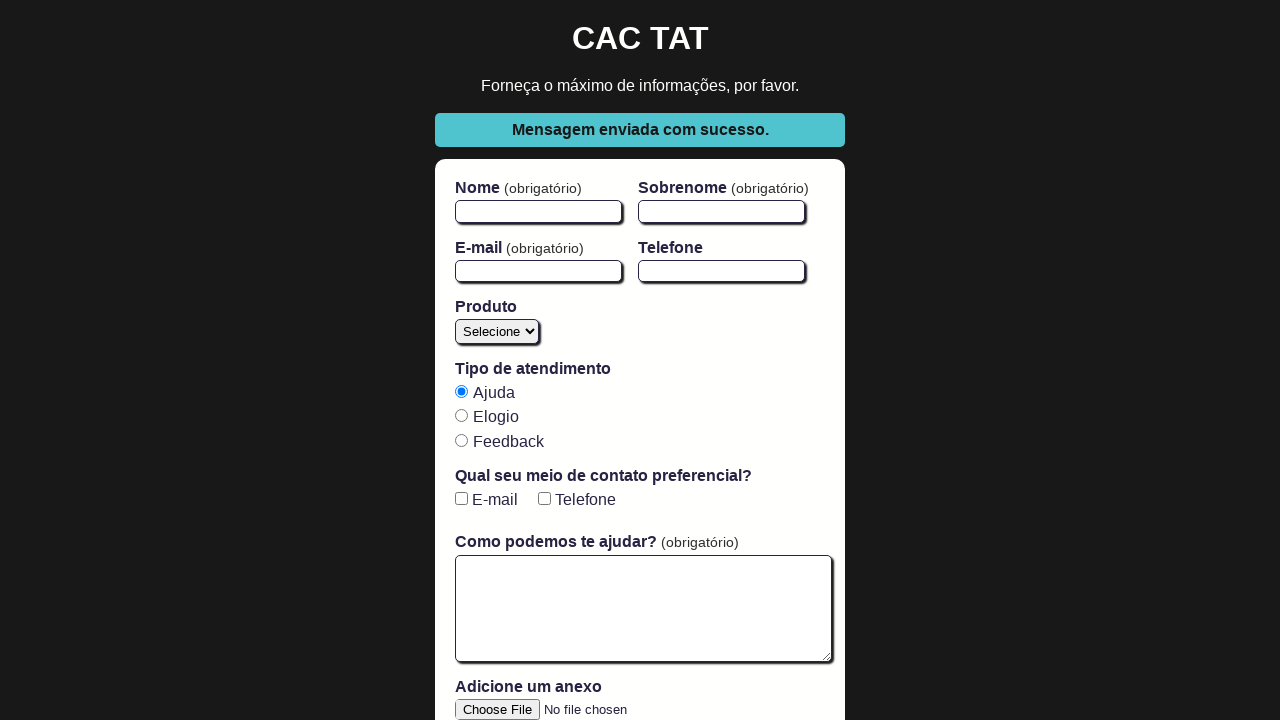

Verified page contains success-related text ('sucesso' or 'success')
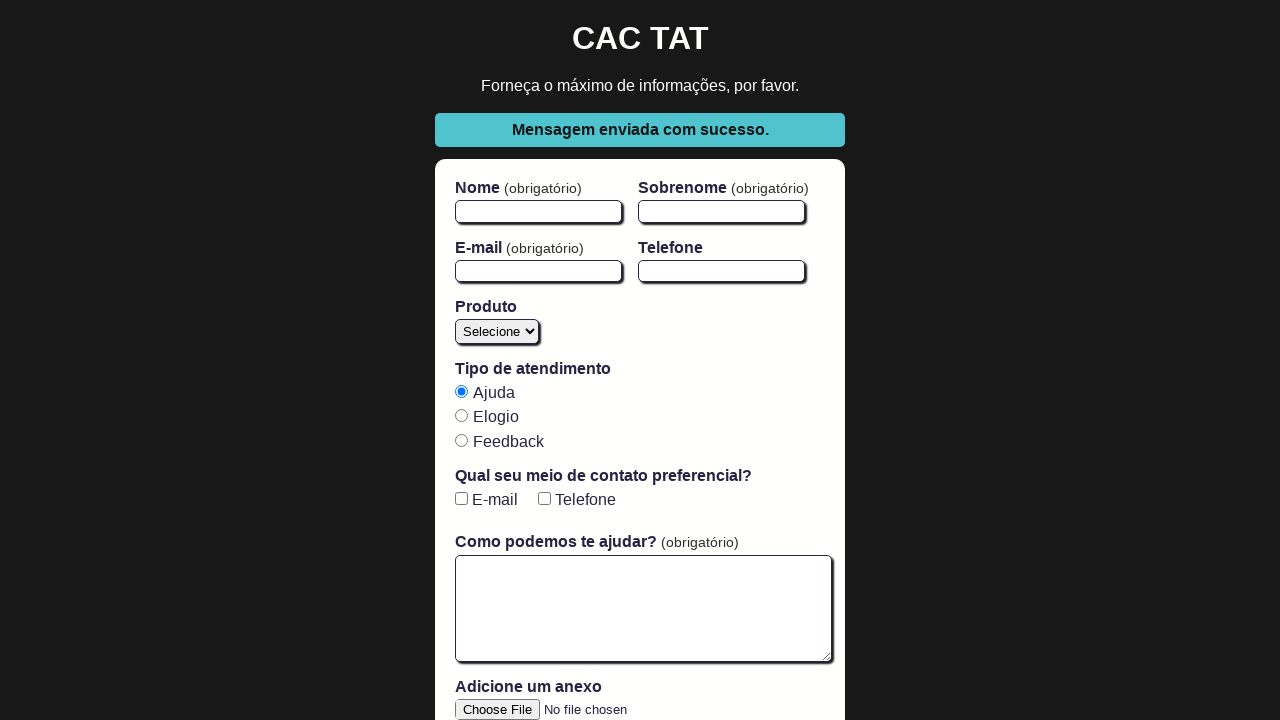

Assertion passed: Success confirmation is displayed after form submission
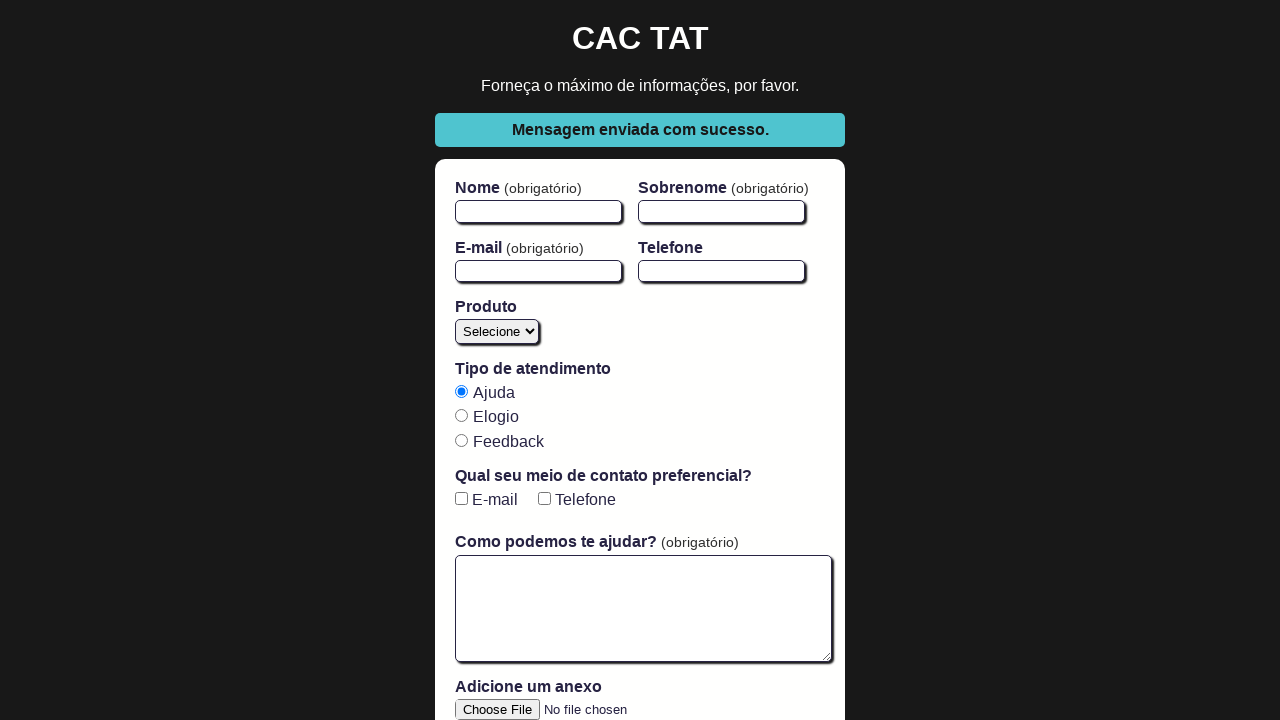

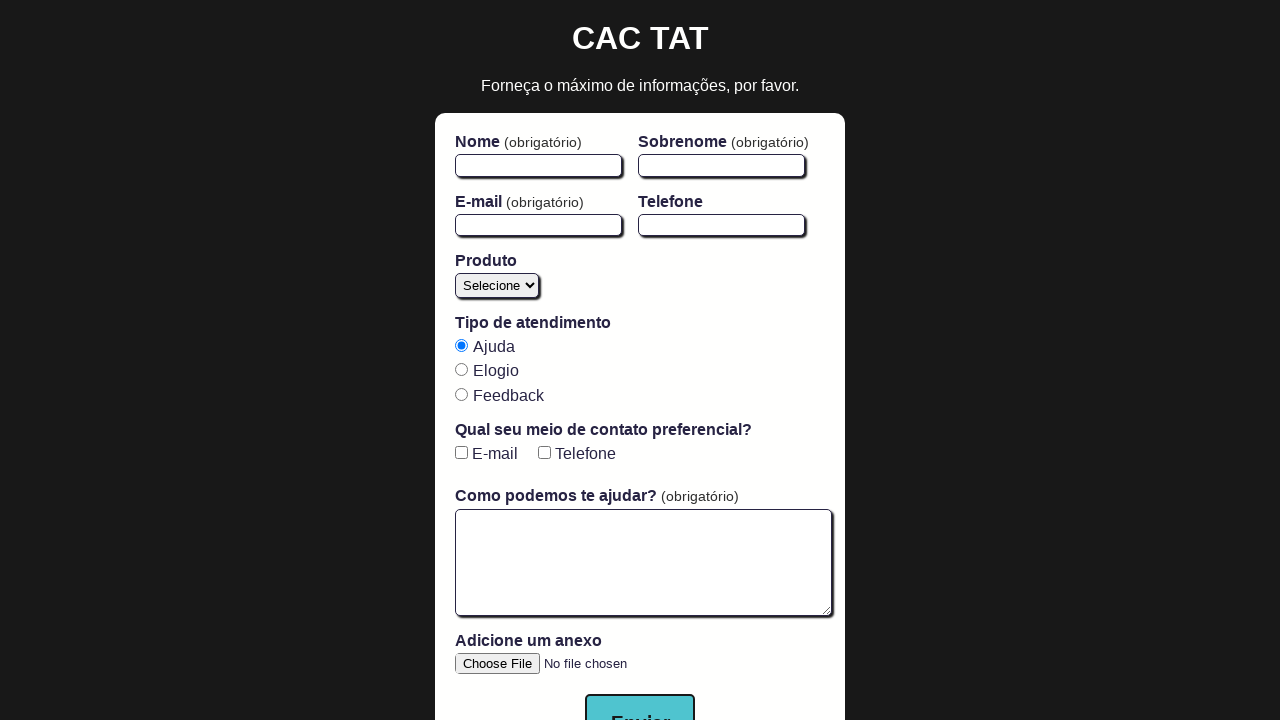